Tests JavaScript prompt popup functionality by clicking a button to trigger a prompt, entering text into the dialog, and accepting it

Starting URL: https://www.w3schools.com/js/tryit.asp?filename=tryjs_prompt

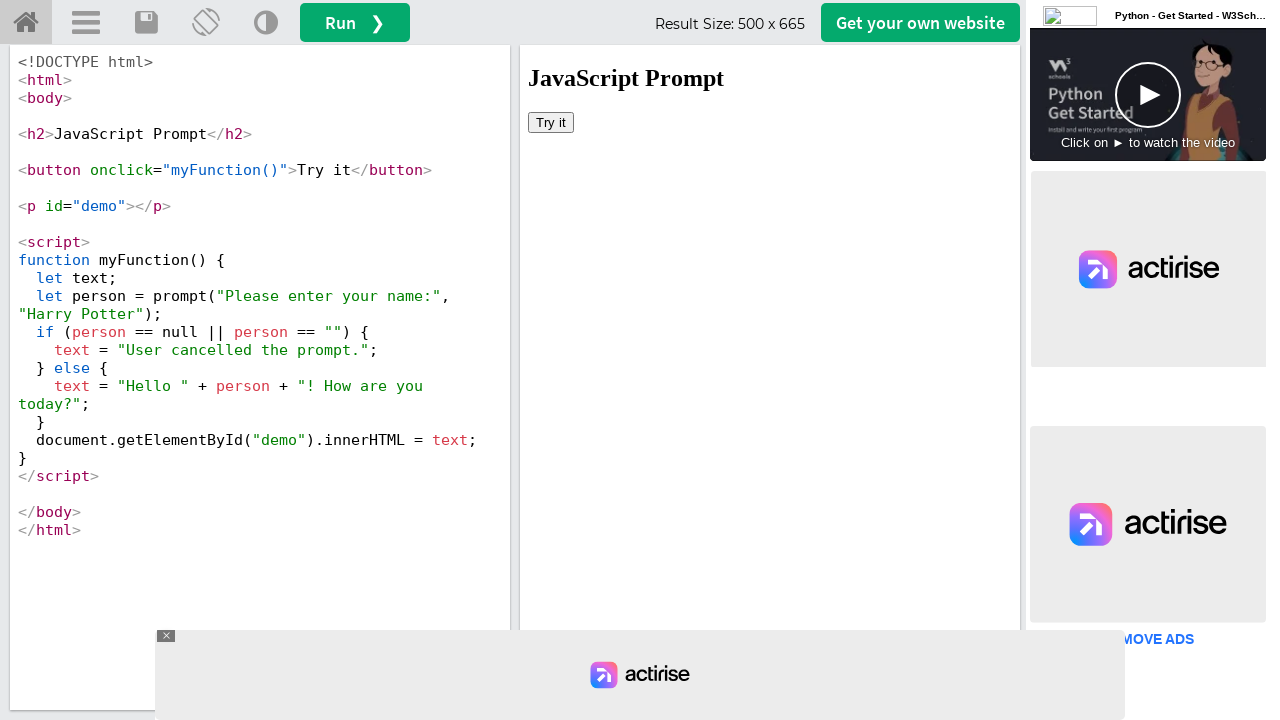

Set up dialog handler to accept prompt with text 'Marcus'
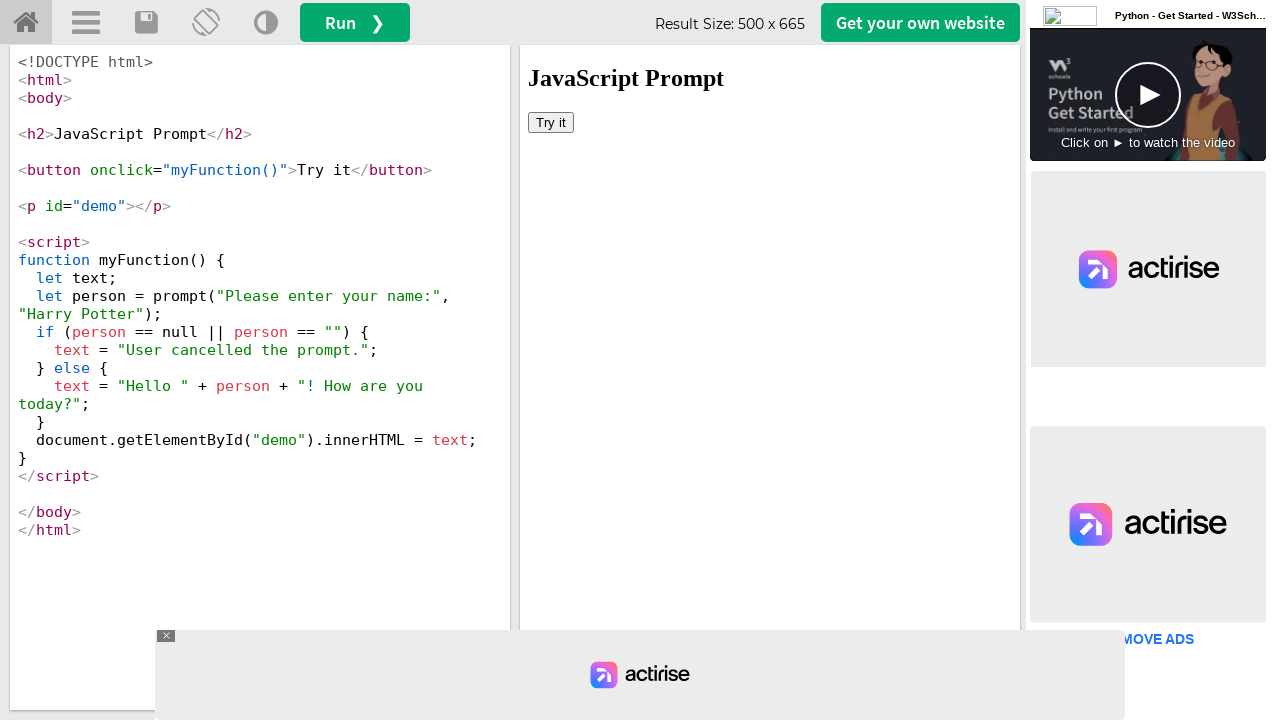

Located iframe containing the test result
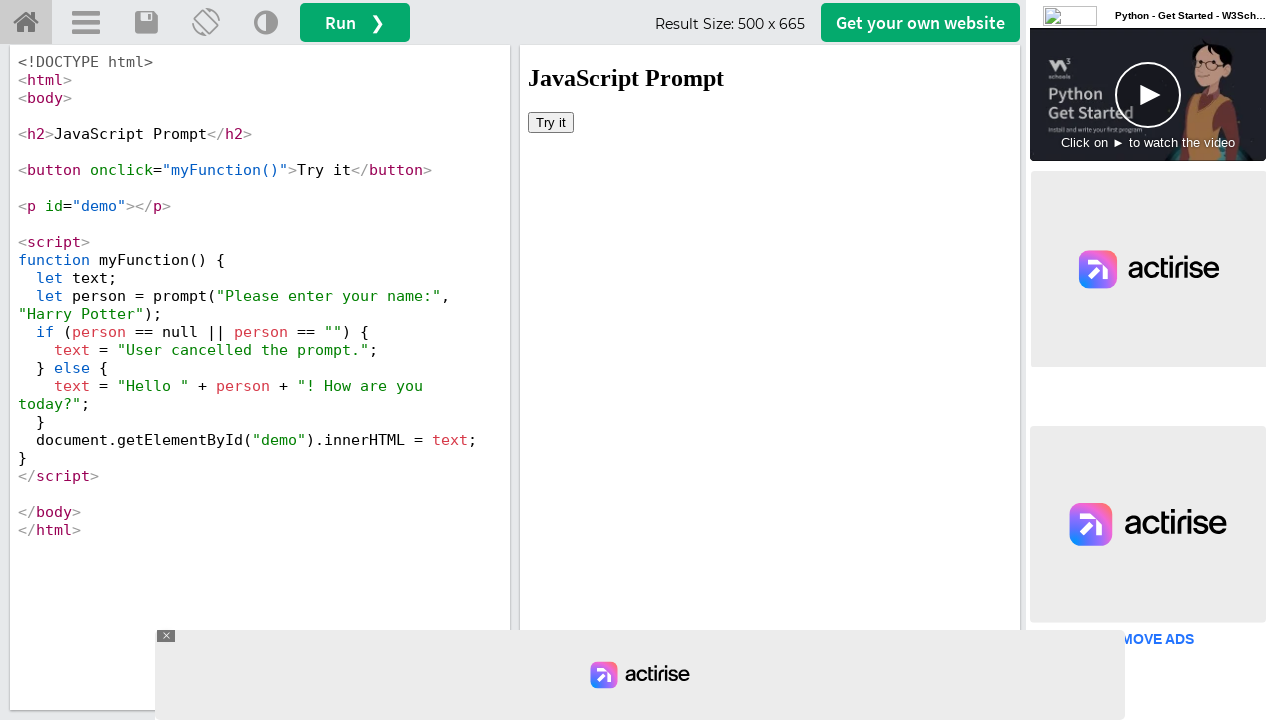

Clicked 'Try it' button to trigger JavaScript prompt popup at (551, 122) on #iframeResult >> internal:control=enter-frame >> button >> internal:has-text="Tr
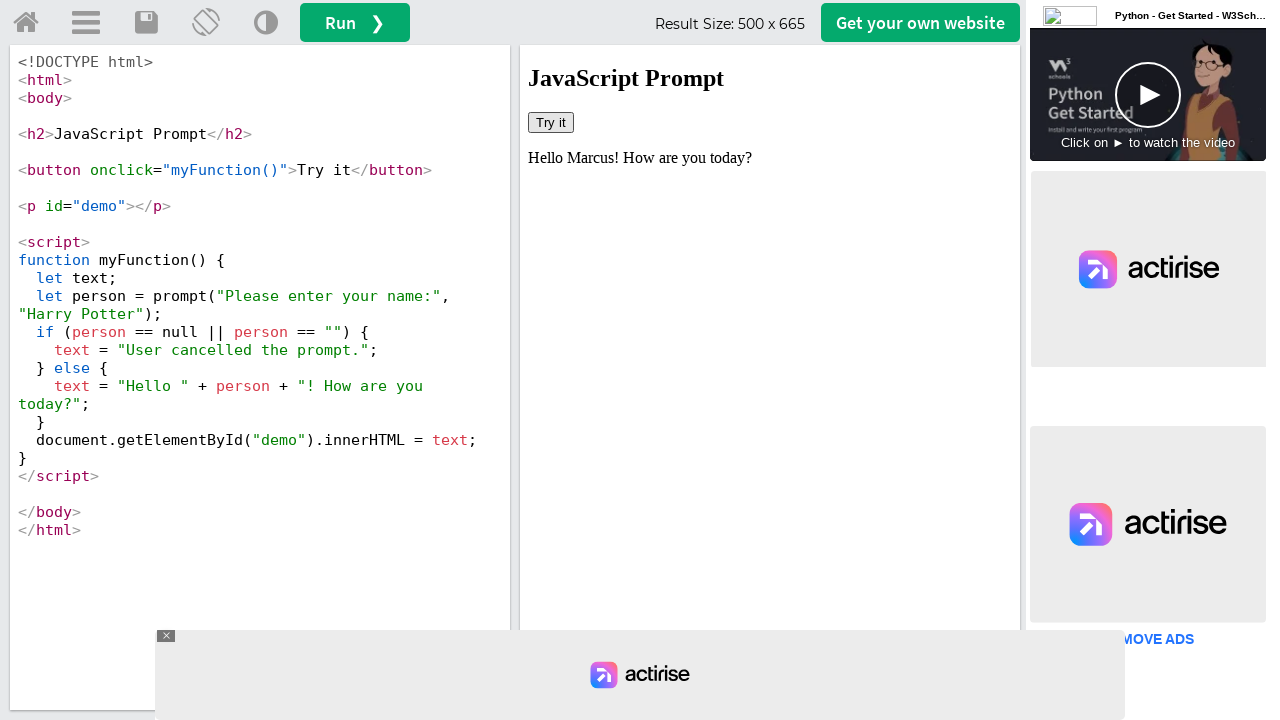

Waited 1000ms for dialog result to be processed
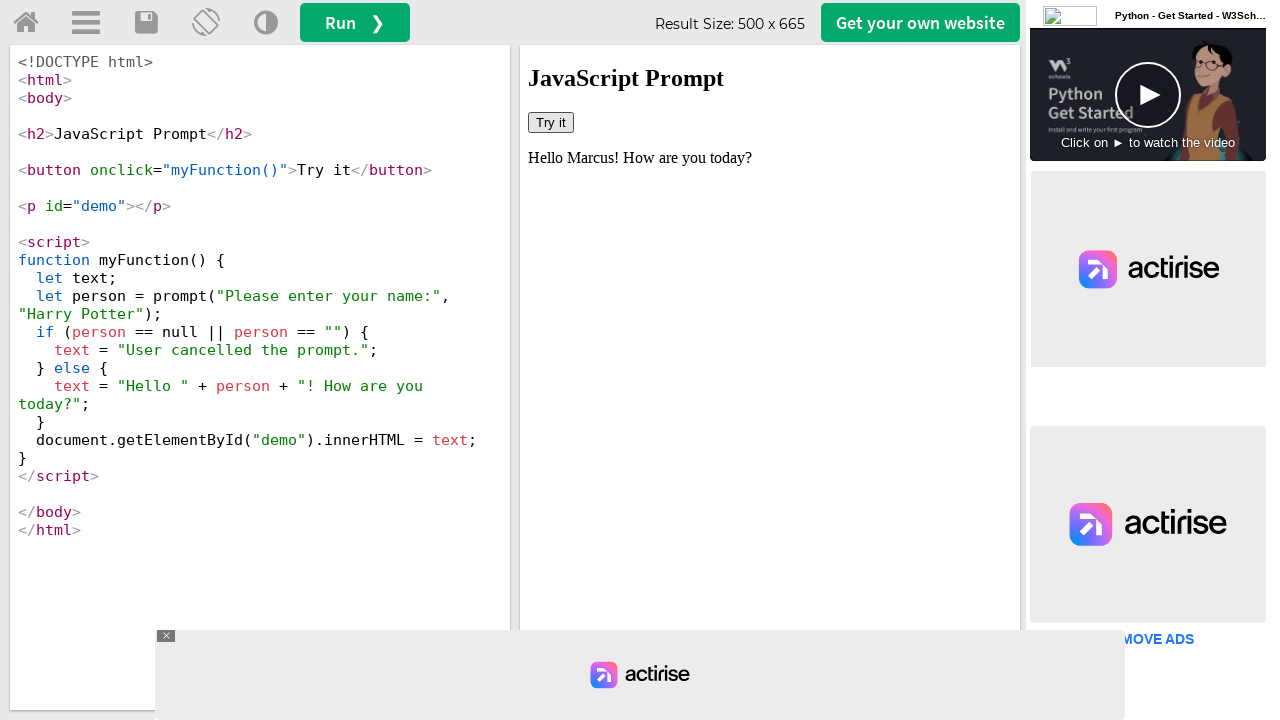

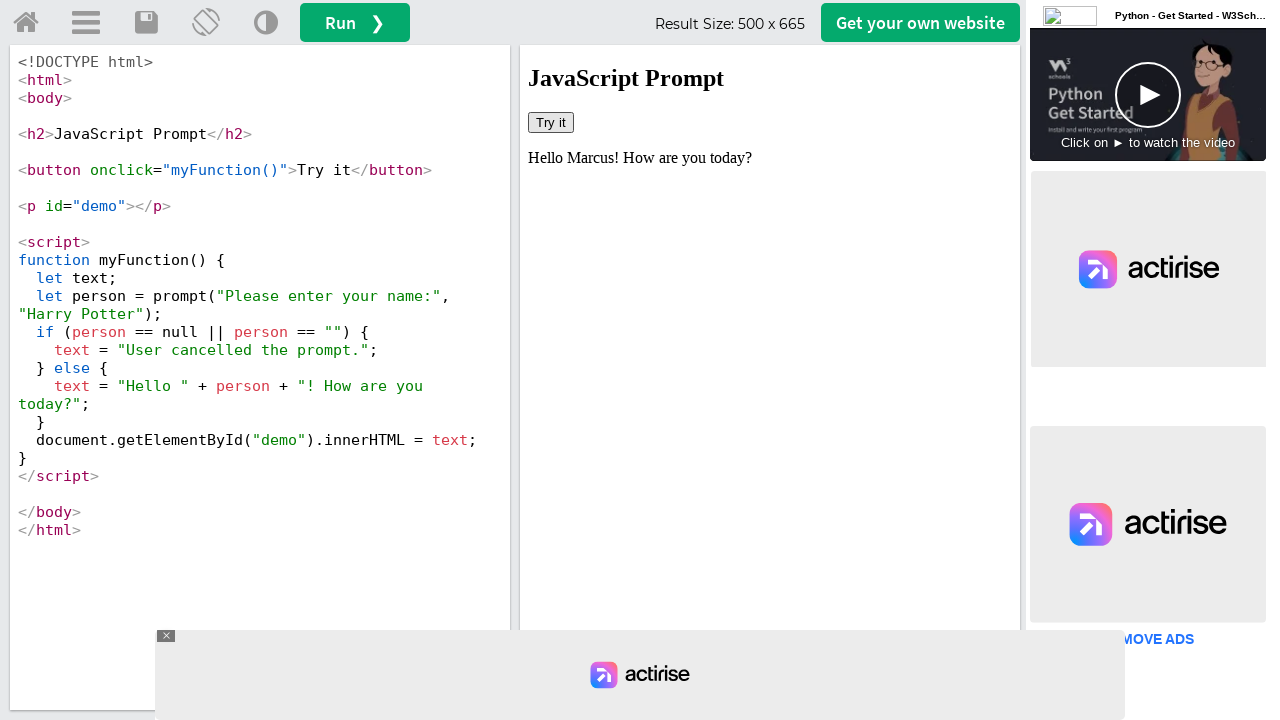